Tests complete e-commerce checkout flow including navigating to product, adding to cart, filling checkout form with shipping and payment details, and placing order

Starting URL: https://shop.polymer-project.org/

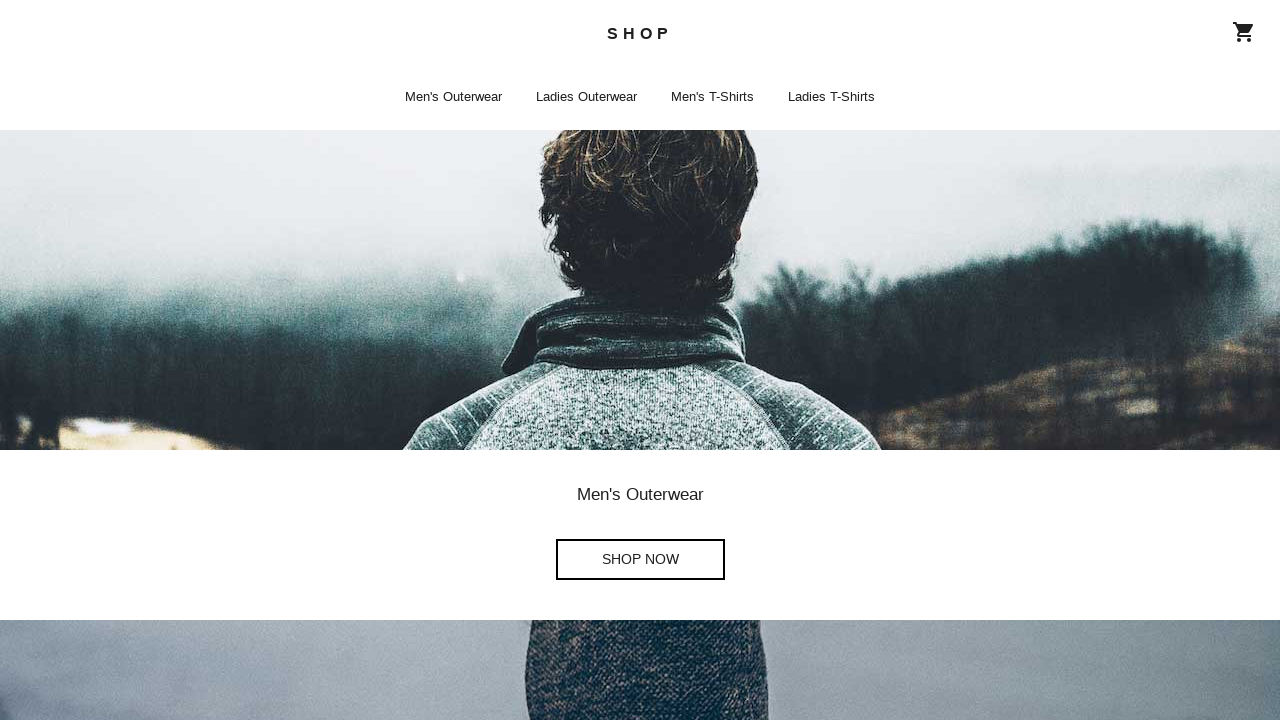

Accessed shadow DOM for shop-app home page
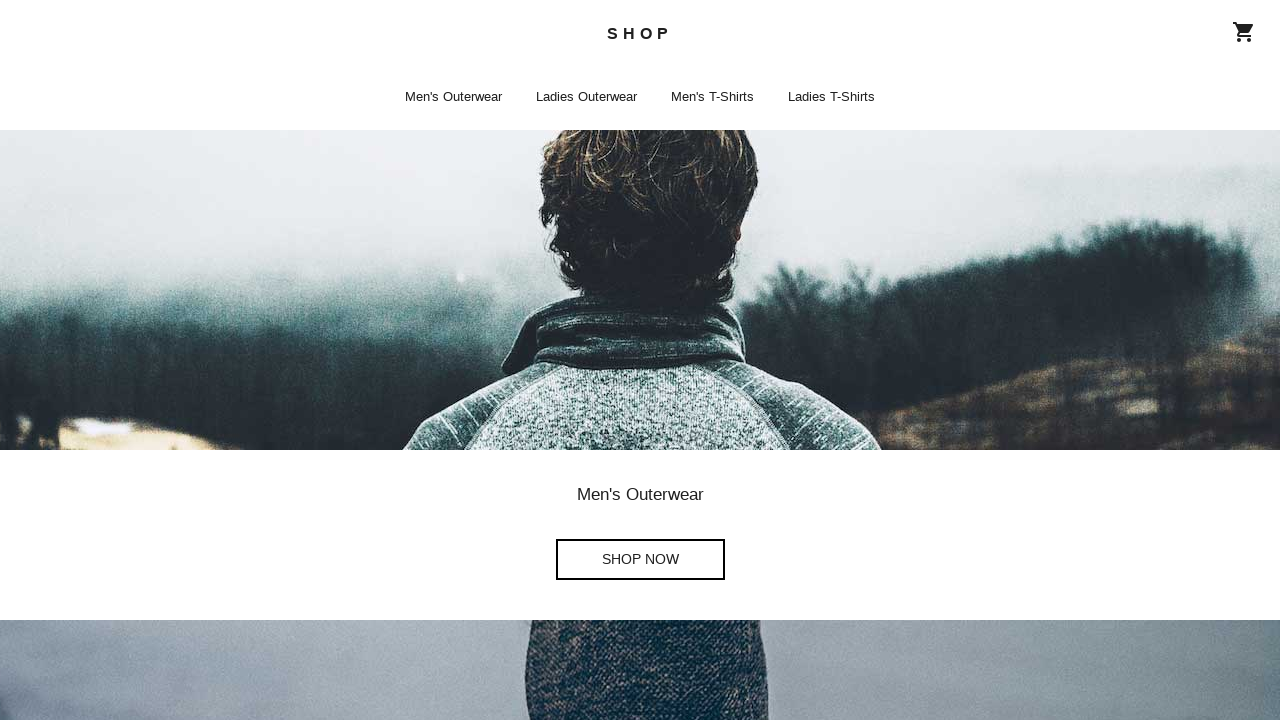

Accessed shadow DOM for iron-selected element
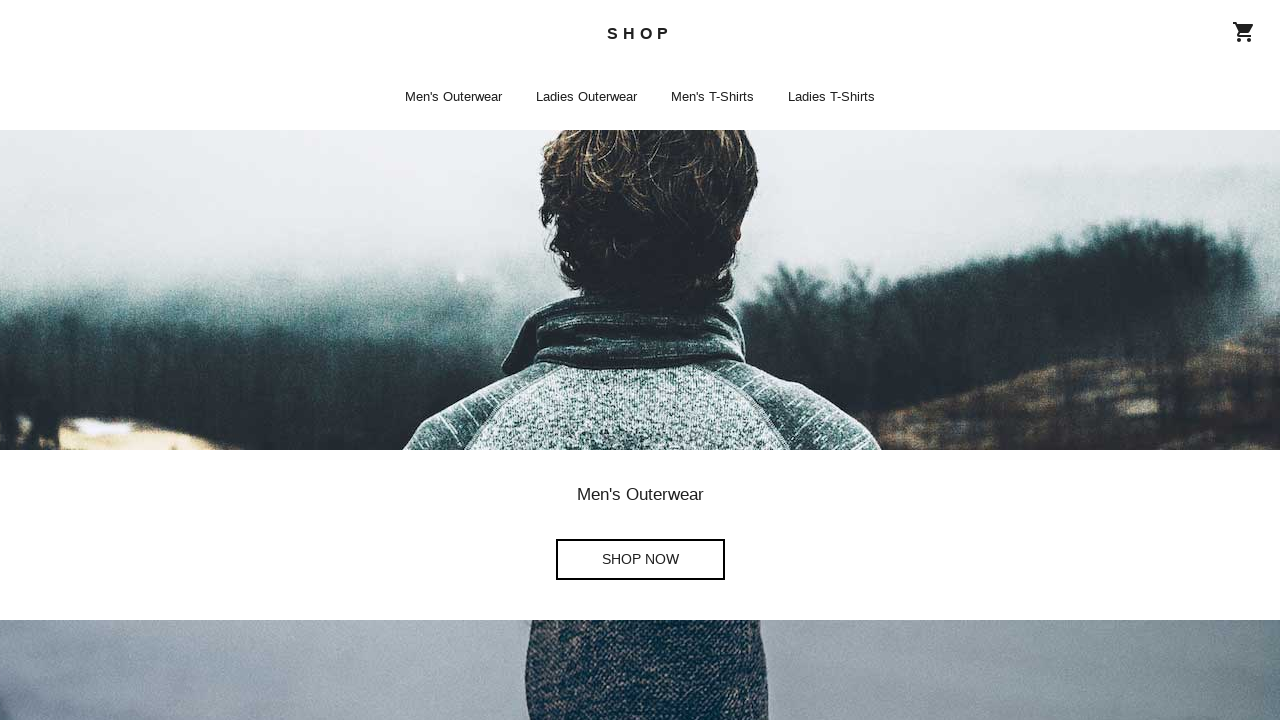

Clicked on Men's Outerwear Shop Now button
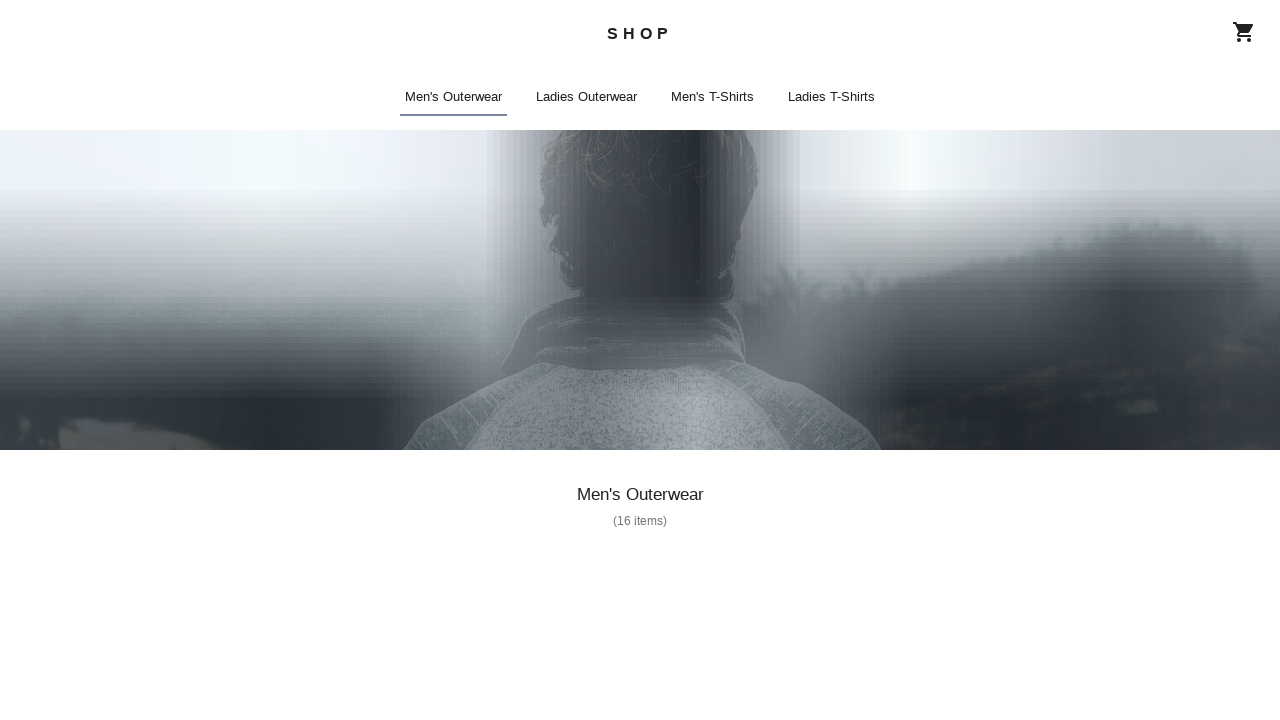

Waited for page to load after Men's Outerwear click
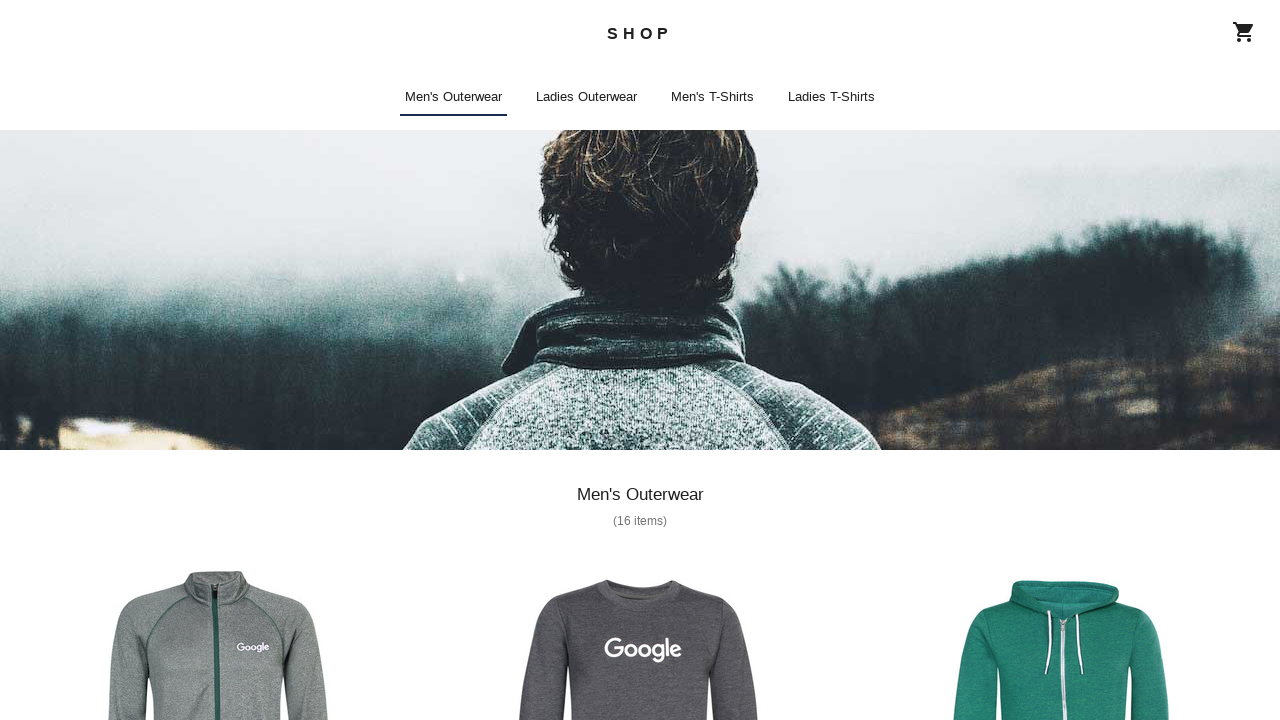

Scrolled down the page
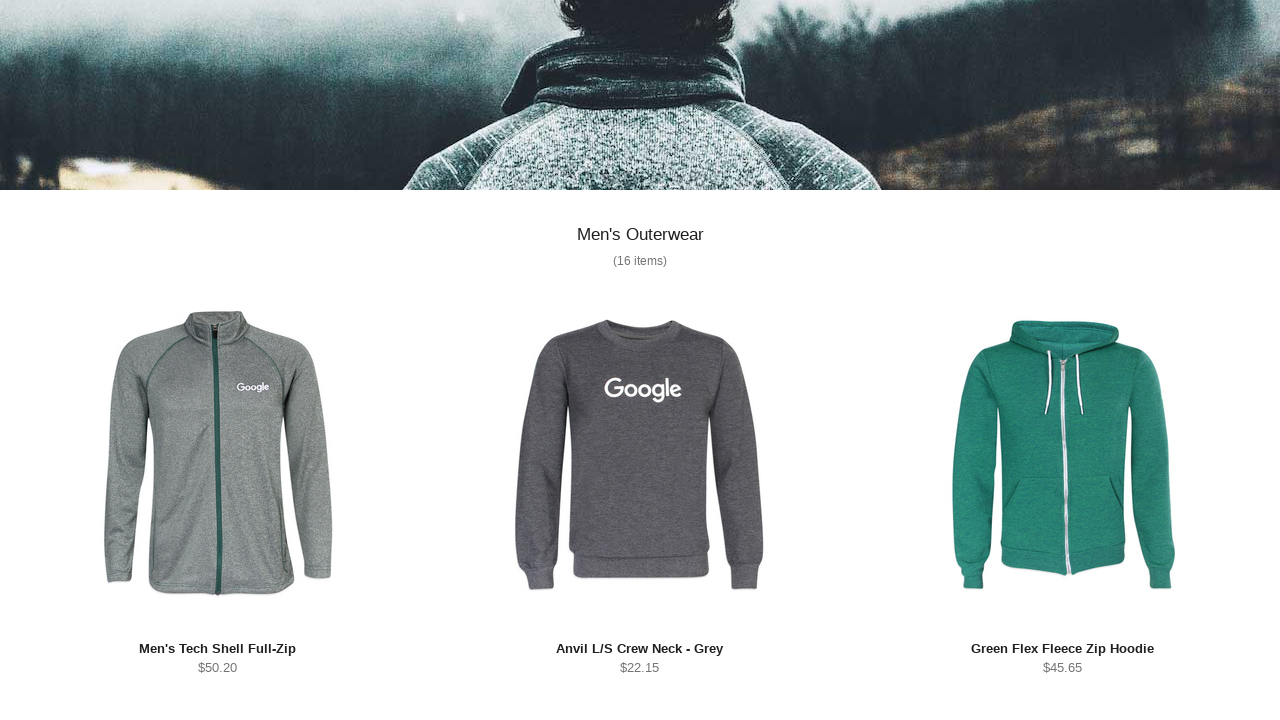

Clicked on a shirt product at (640, 360) on xpath=//shop-app[.='SHOP']
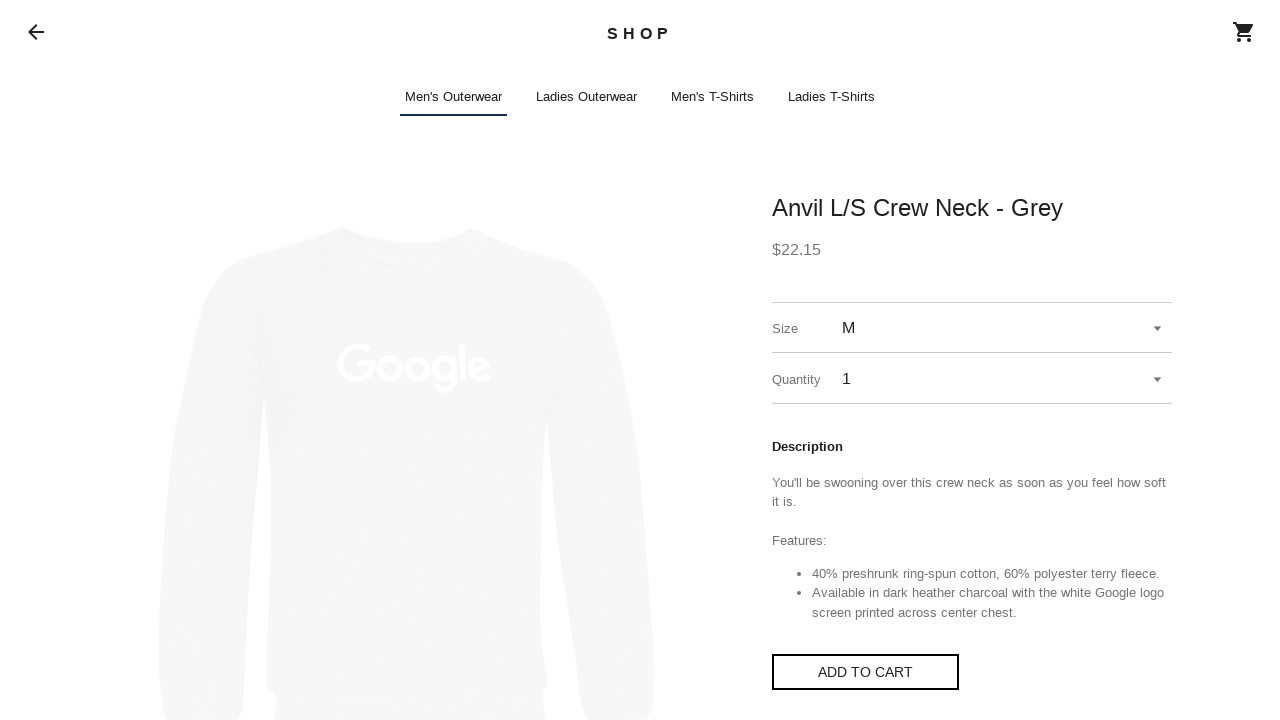

Waited for product detail page to load
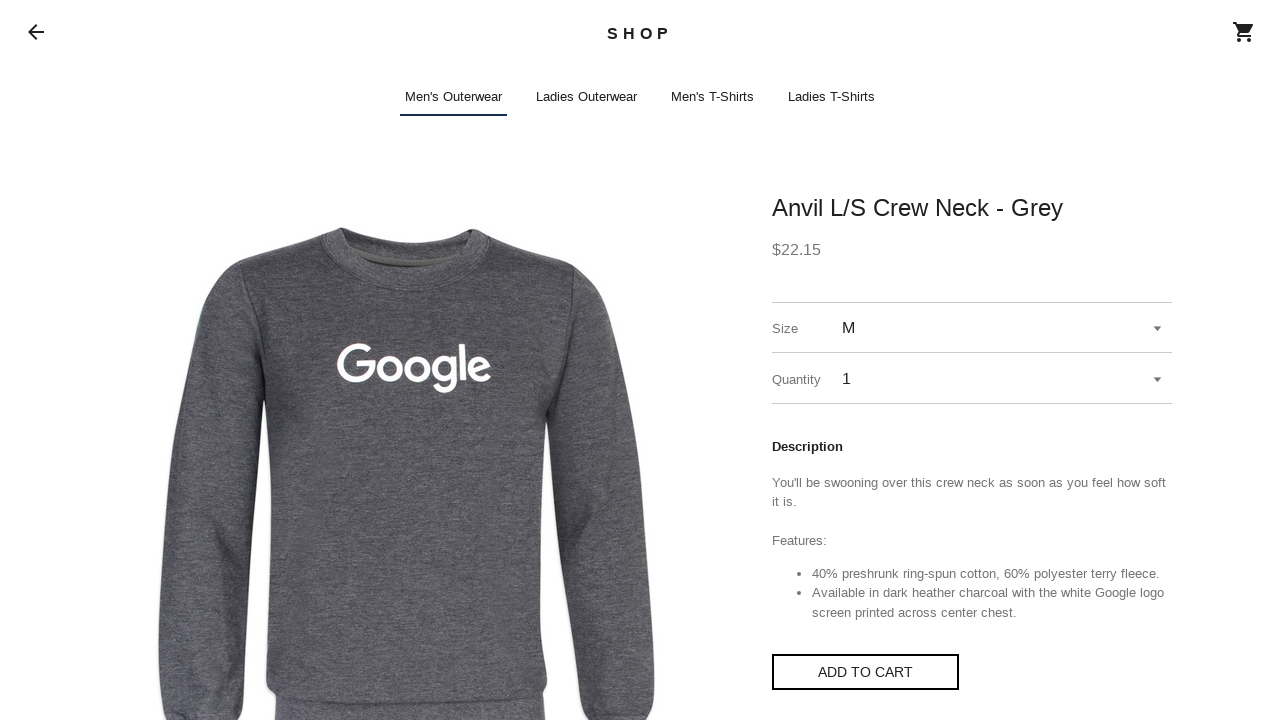

Accessed shadow DOM for shop-app detail page
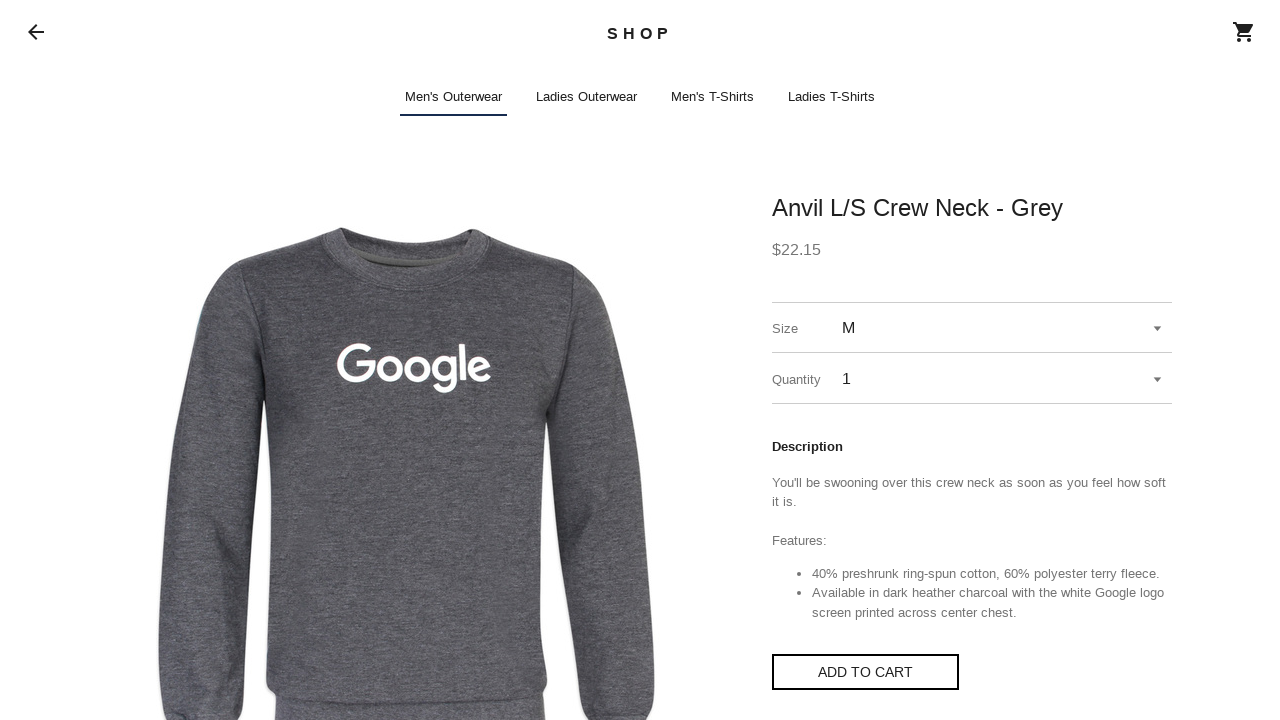

Accessed shadow DOM for shop-detail element
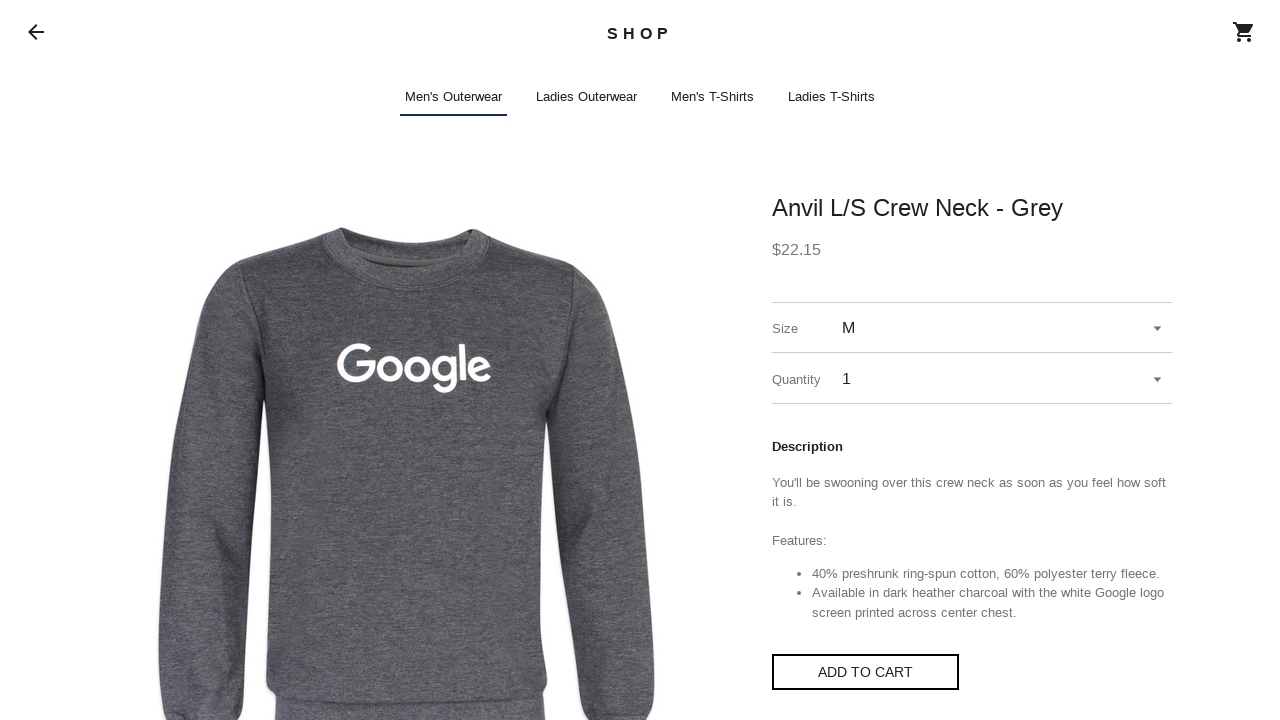

Clicked on size selector dropdown
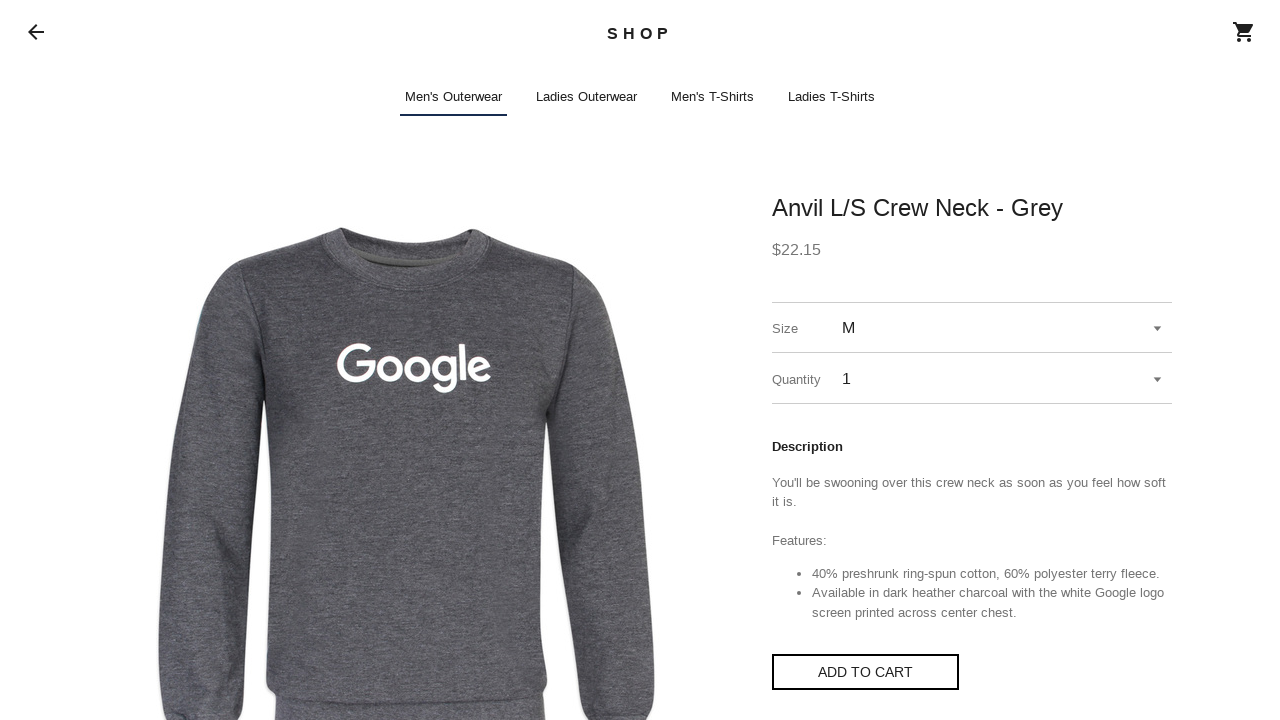

Scrolled down to view more product options
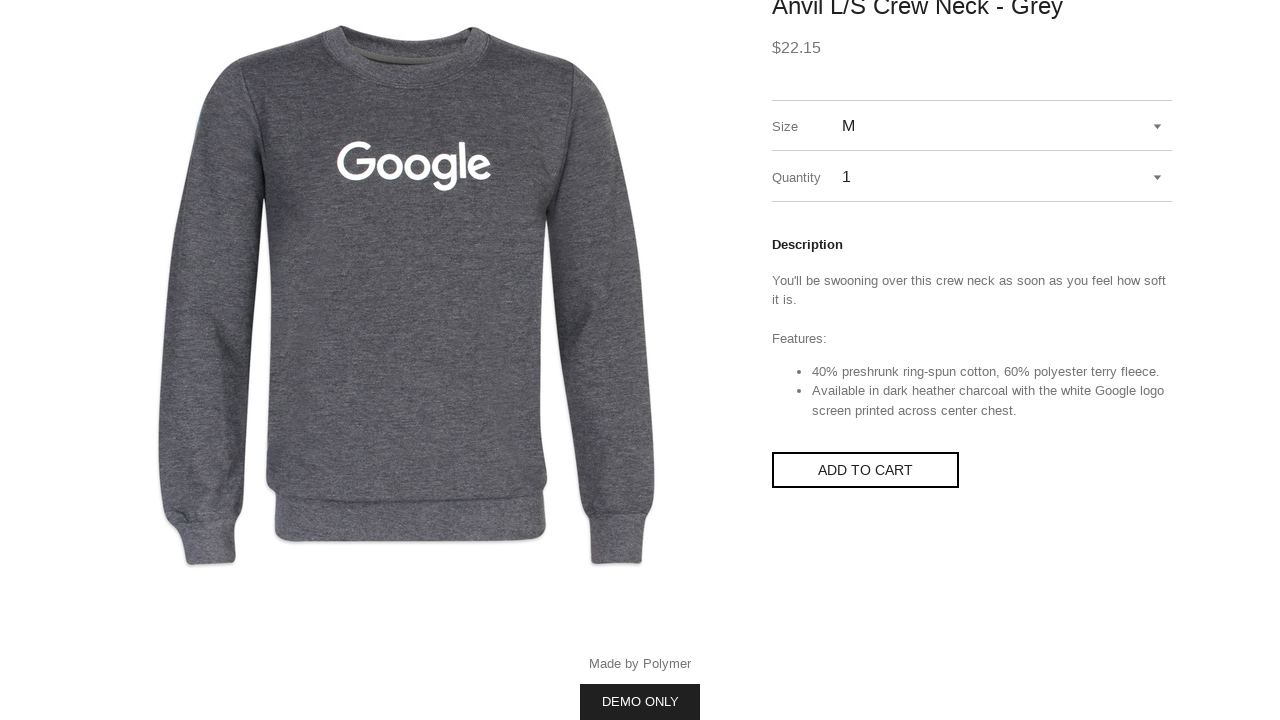

Clicked Add to cart button for selected product
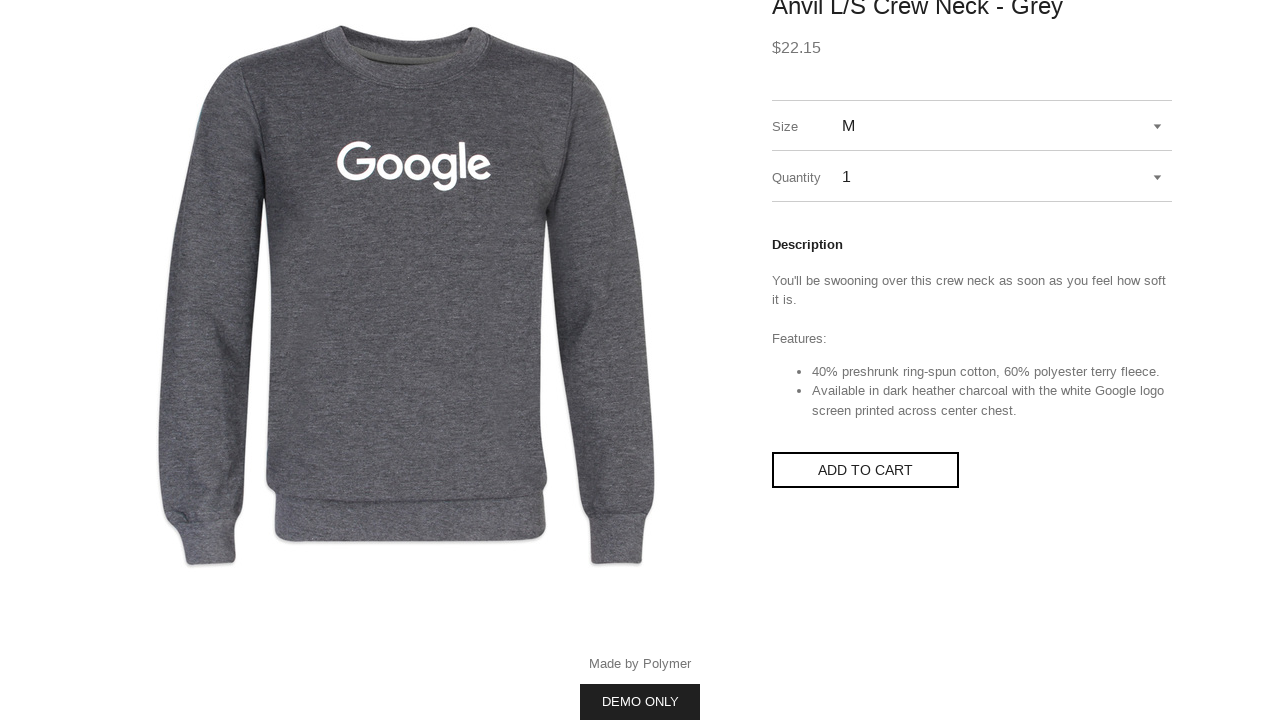

Waited for item to be added to cart
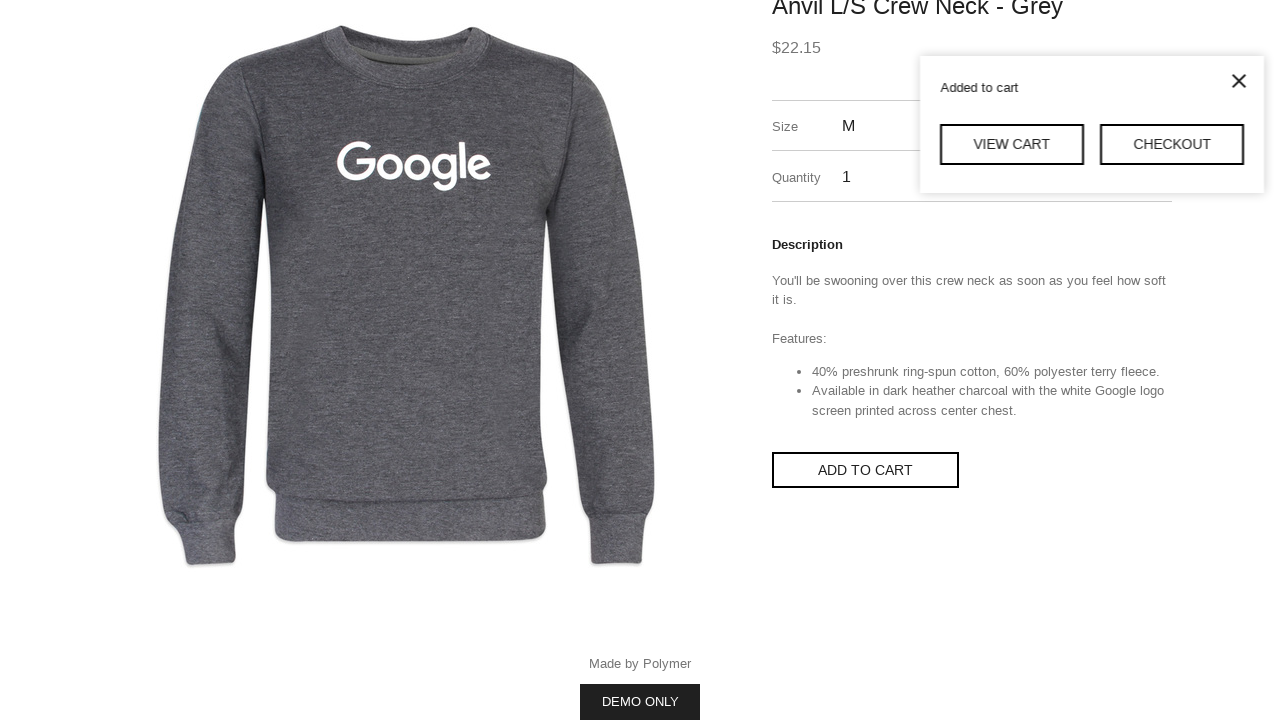

Accessed shadow DOM for shop-app detail page to access cart link
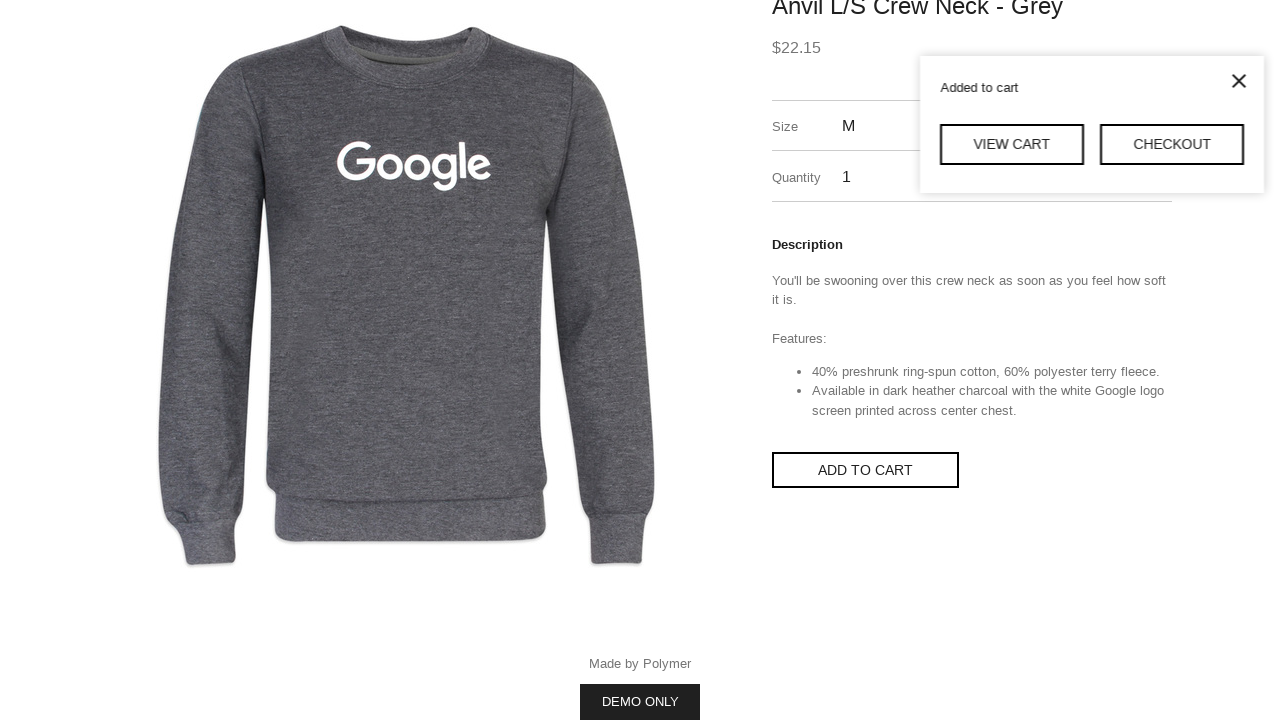

Accessed shadow DOM for opened menu element
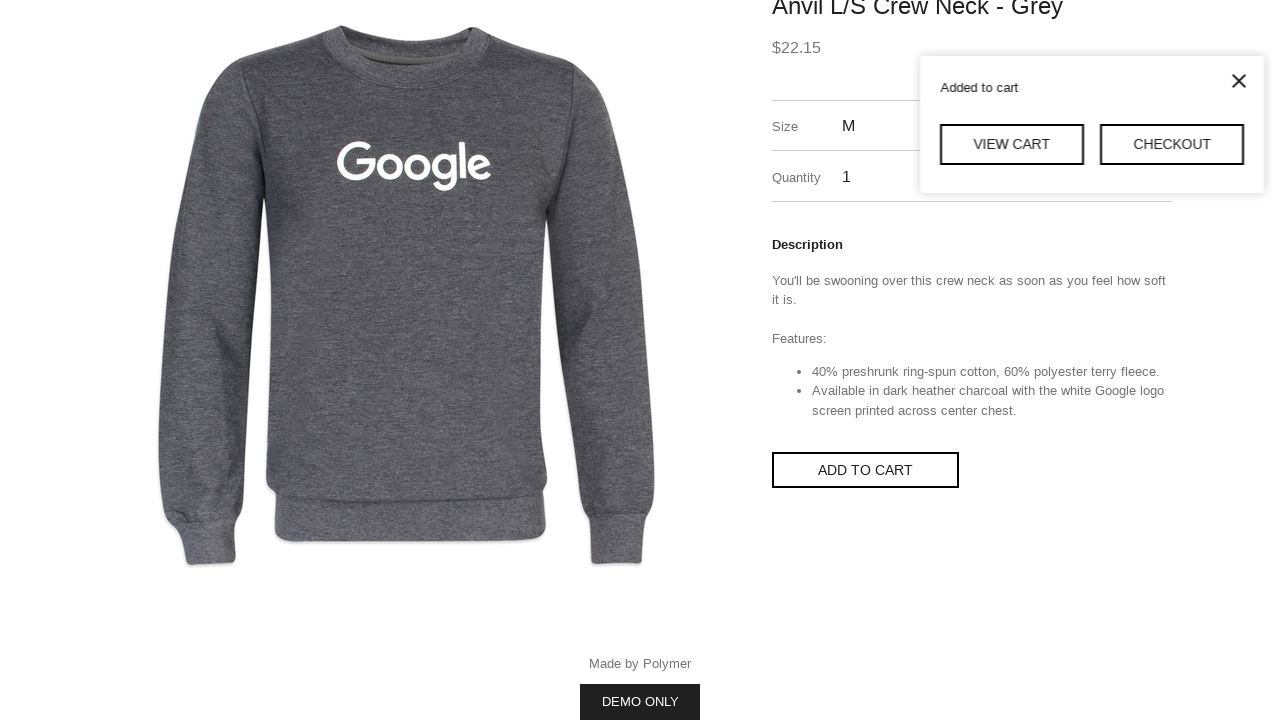

Clicked on View cart link
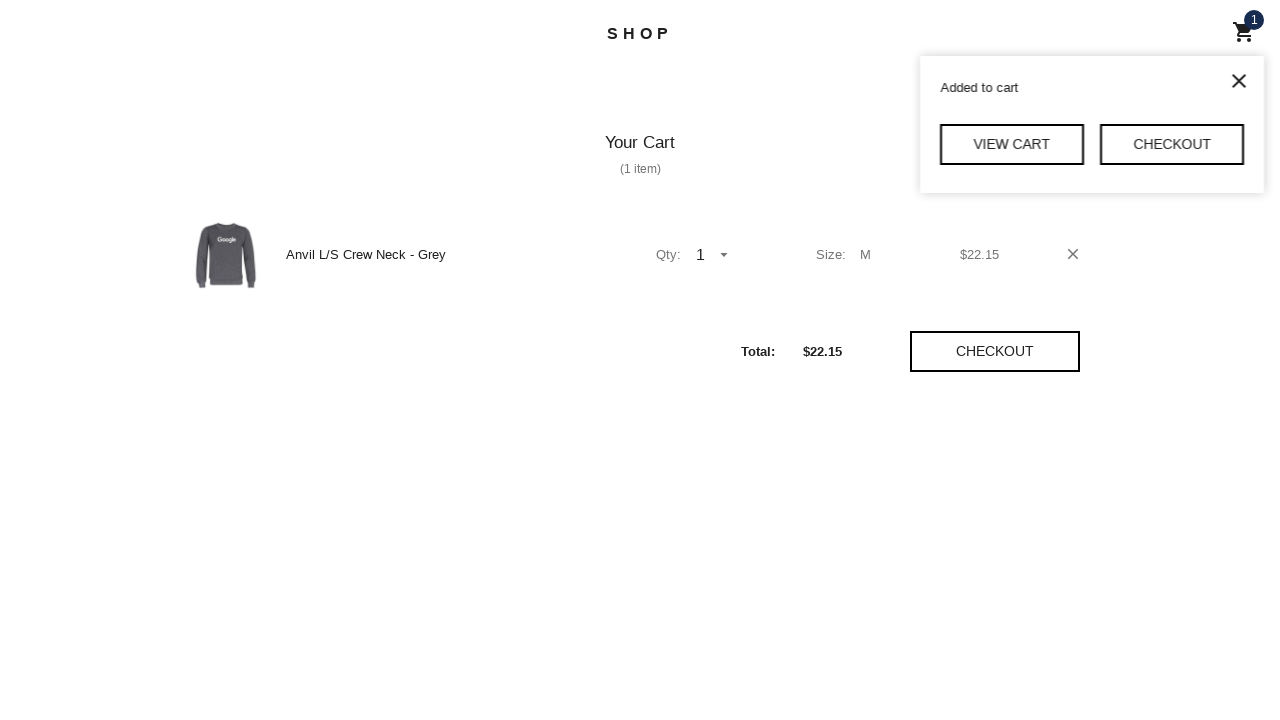

Waited for cart page to load
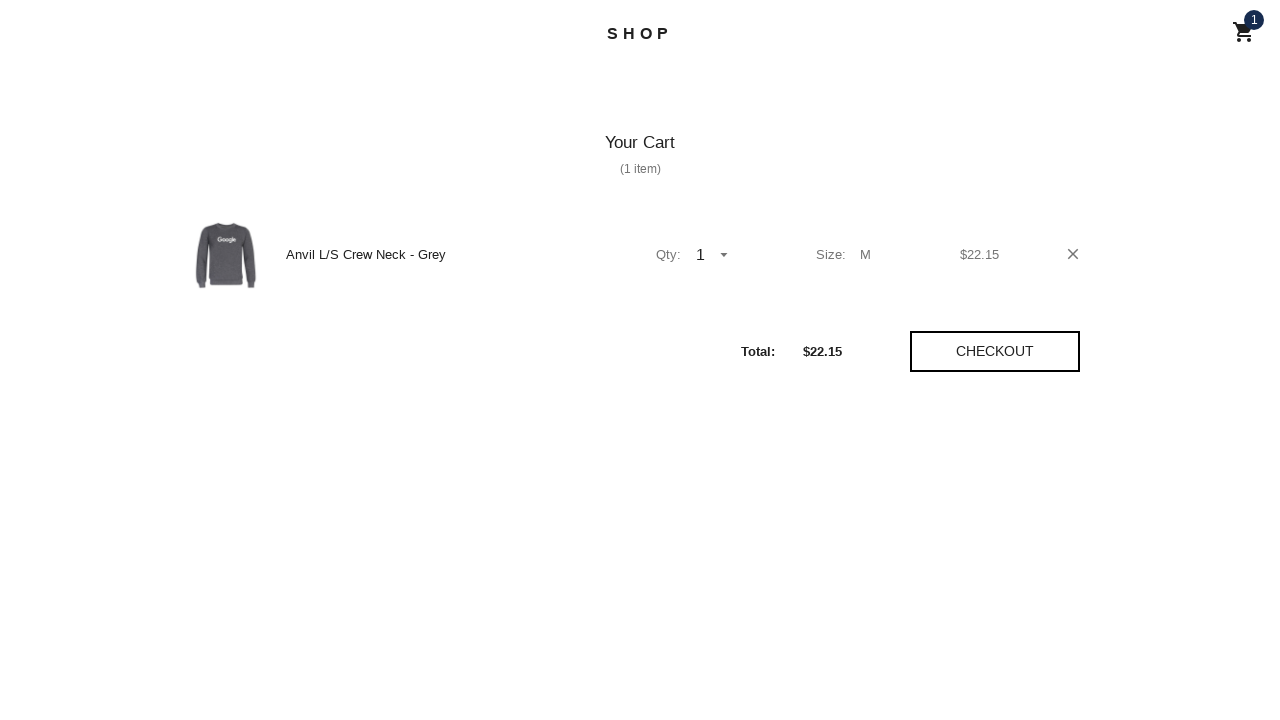

Accessed shadow DOM for shop-app cart page
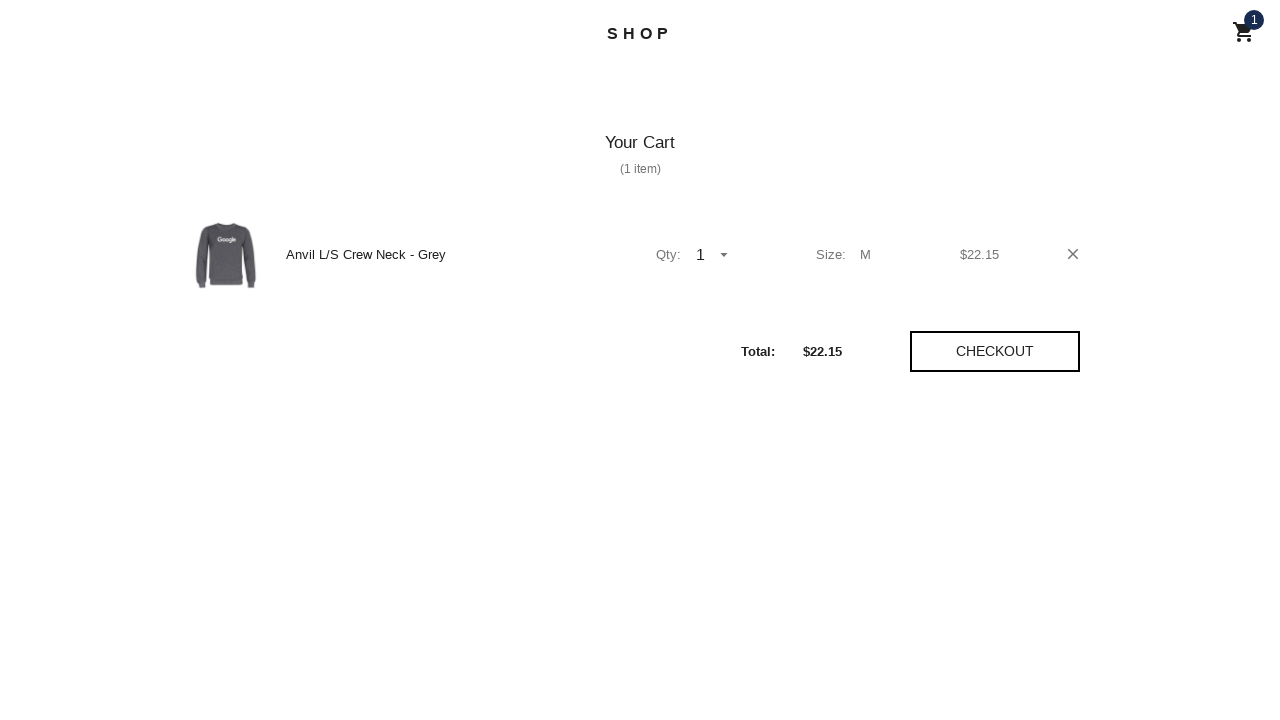

Accessed shadow DOM for shop-cart element
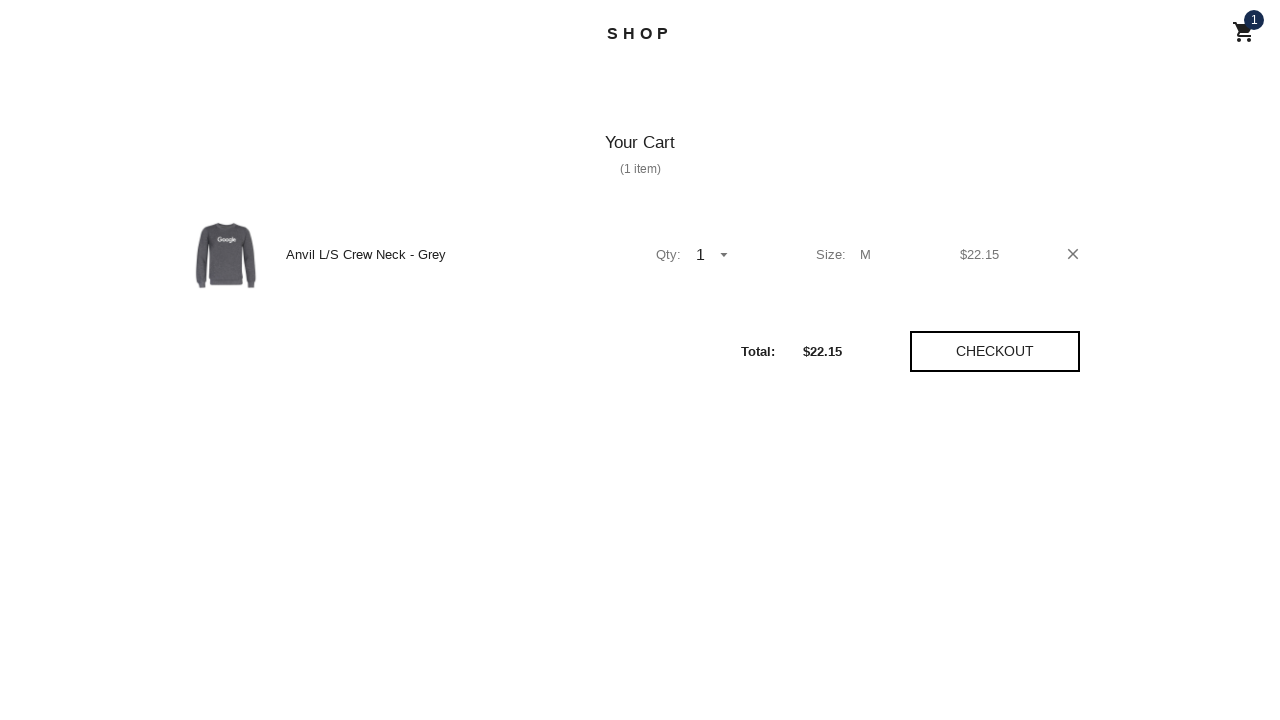

Clicked on Checkout link
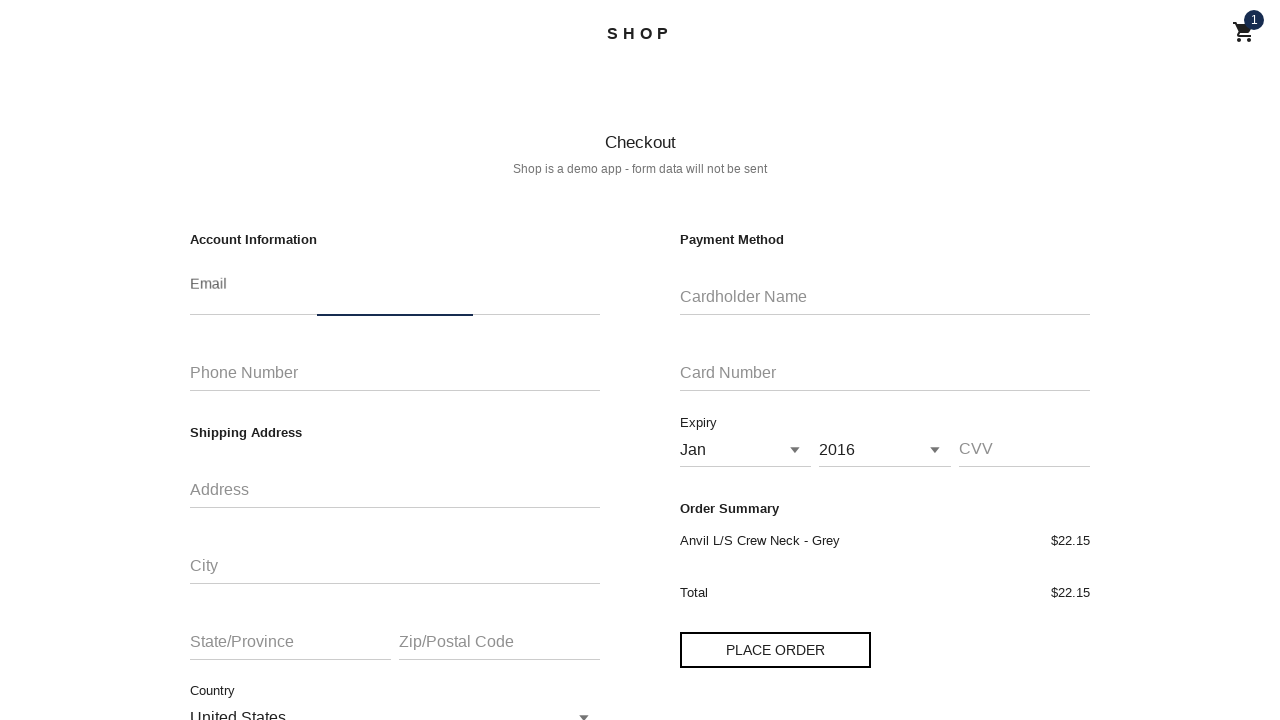

Waited for checkout page to load
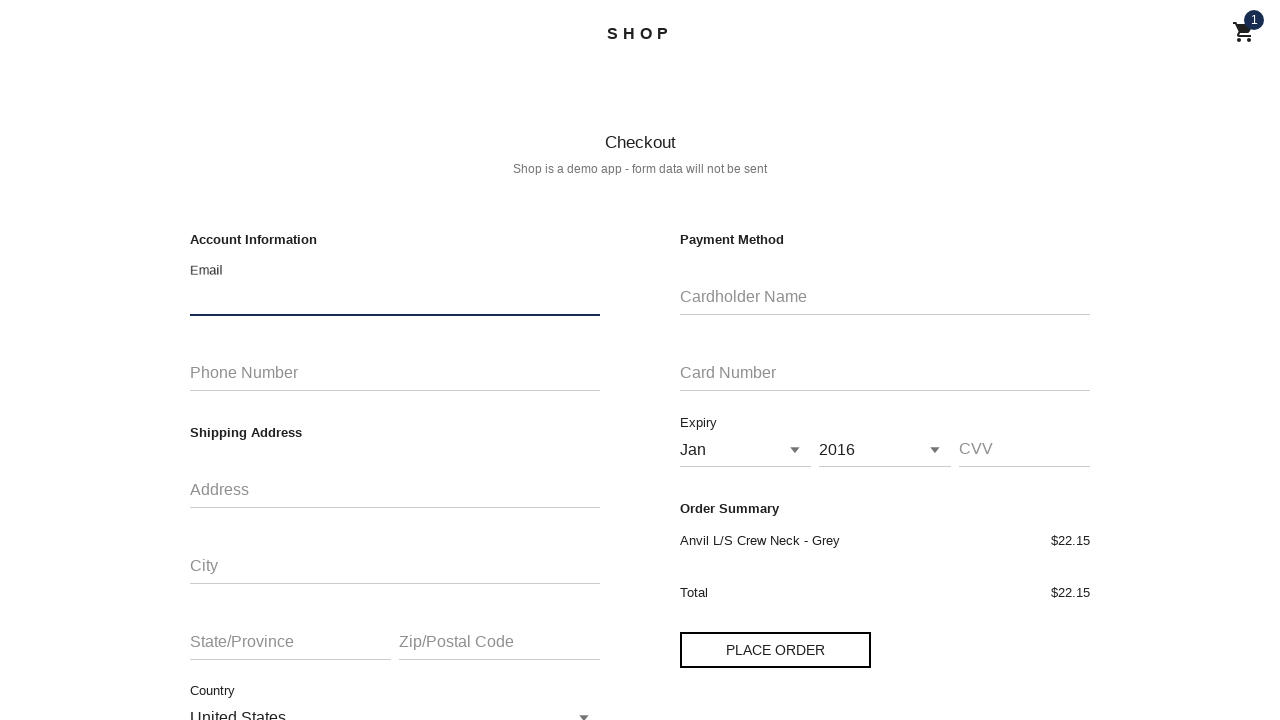

Accessed shadow DOM for shop-app checkout page
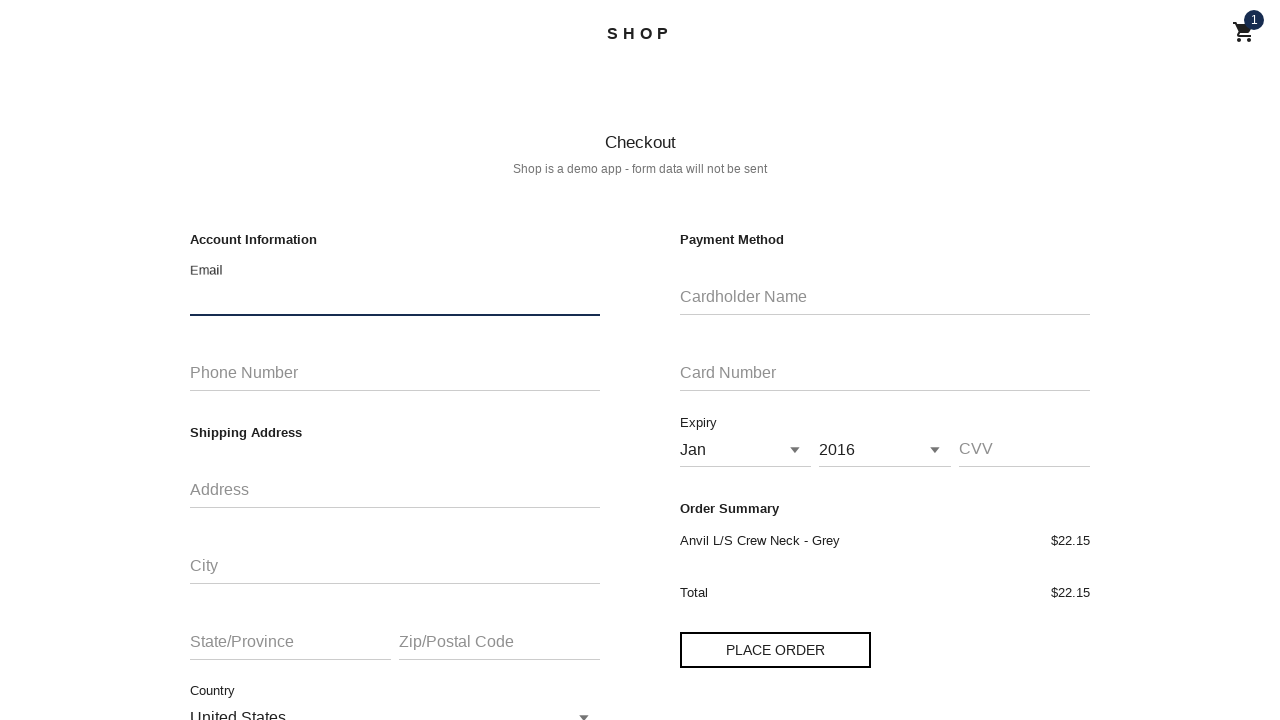

Accessed shadow DOM for shop-checkout element
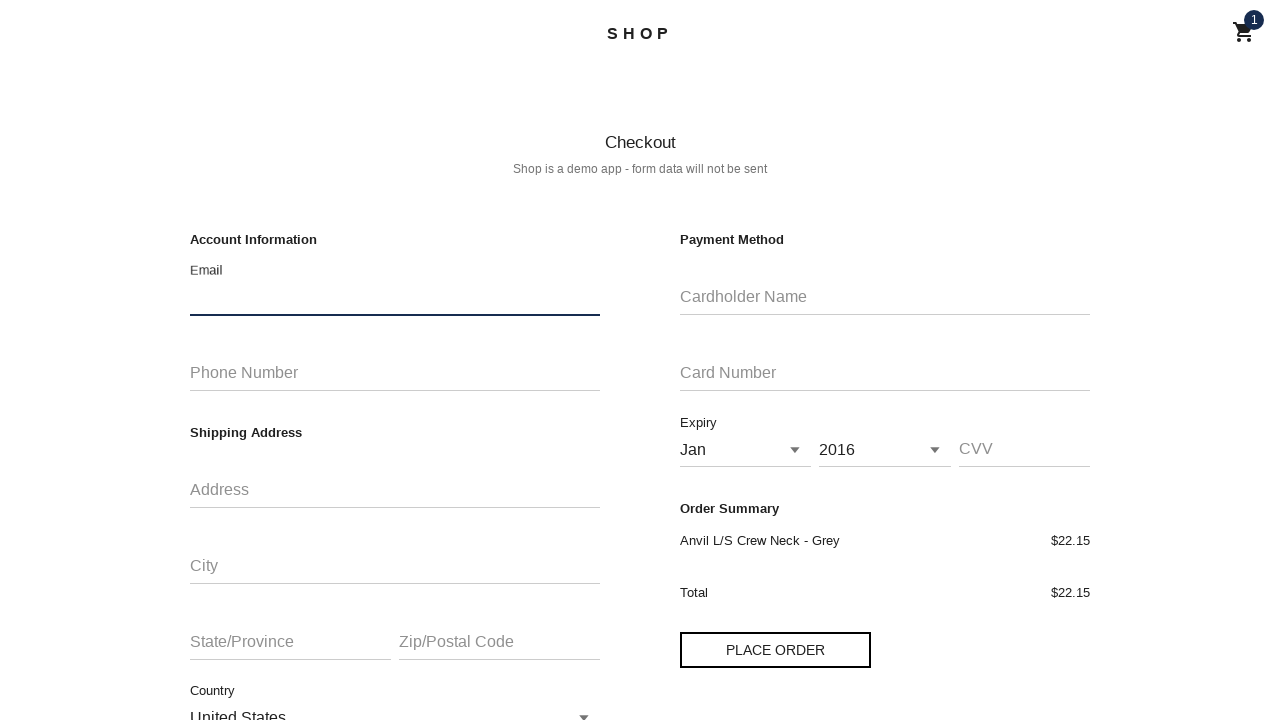

Filled email field with 'nadia@gmail.com'
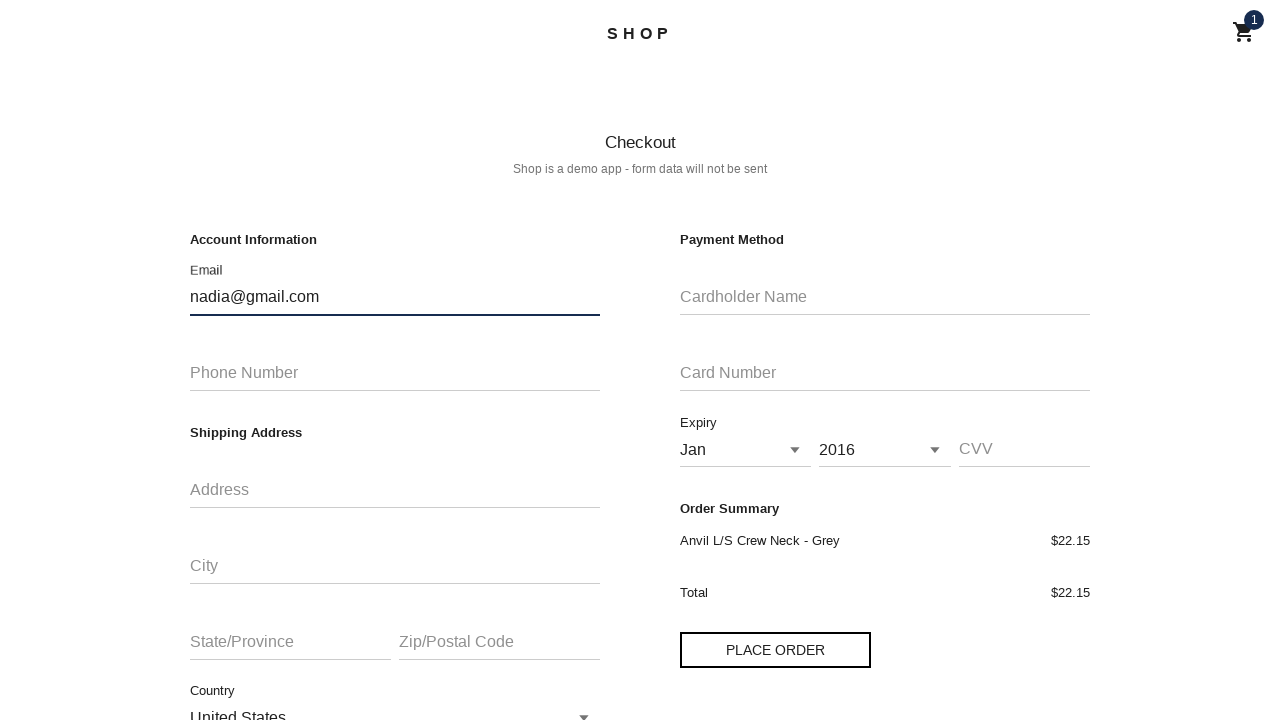

Filled phone number field with '0171171117'
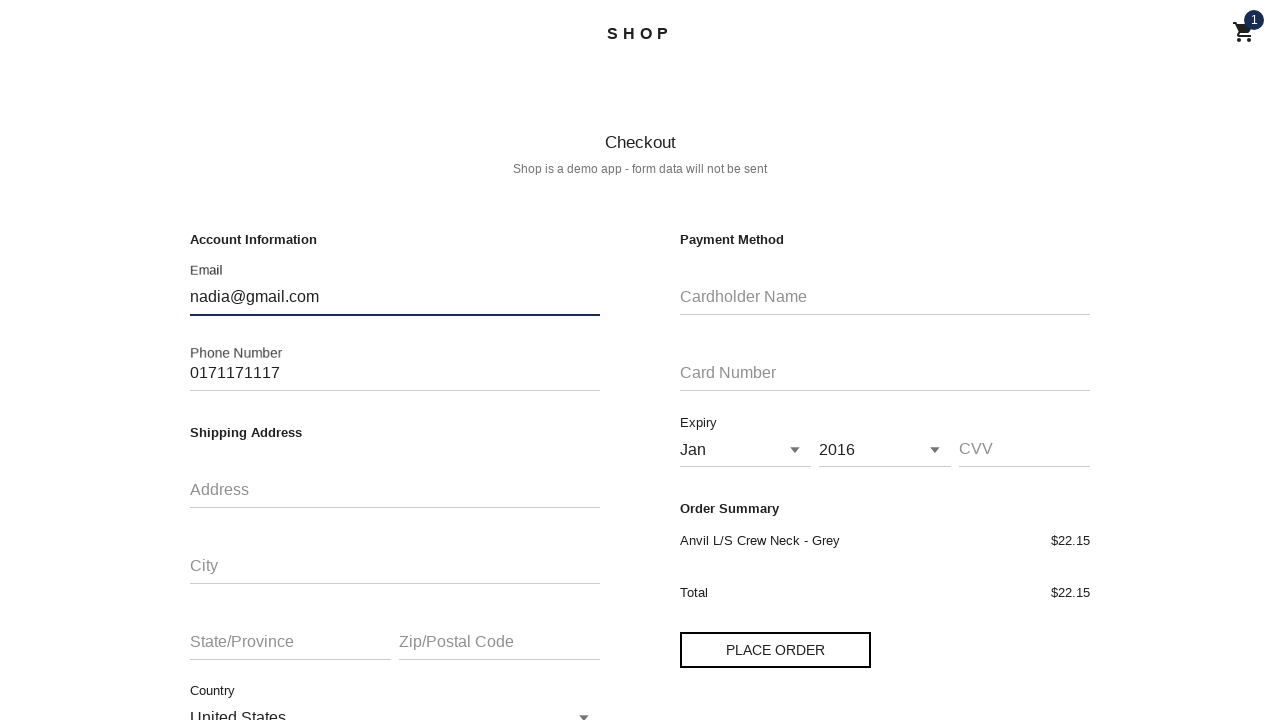

Filled shipping address field with 'Rajshahi'
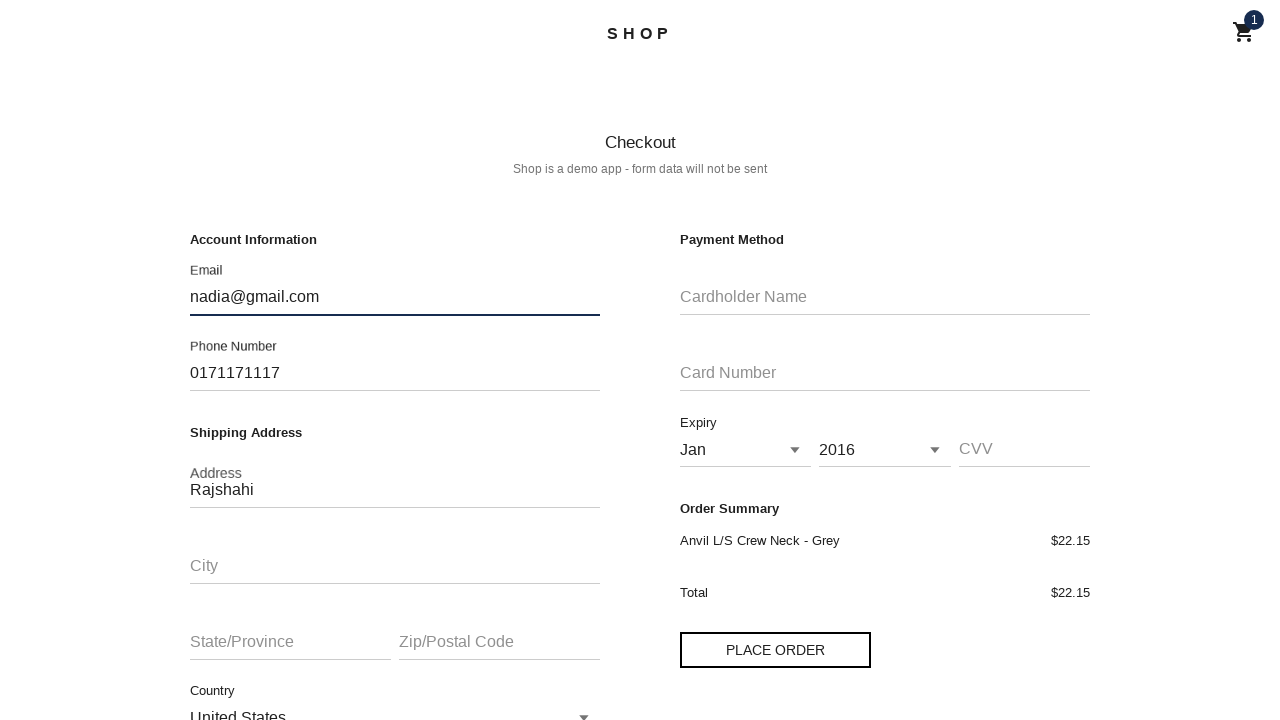

Filled city field with 'Rajshahi'
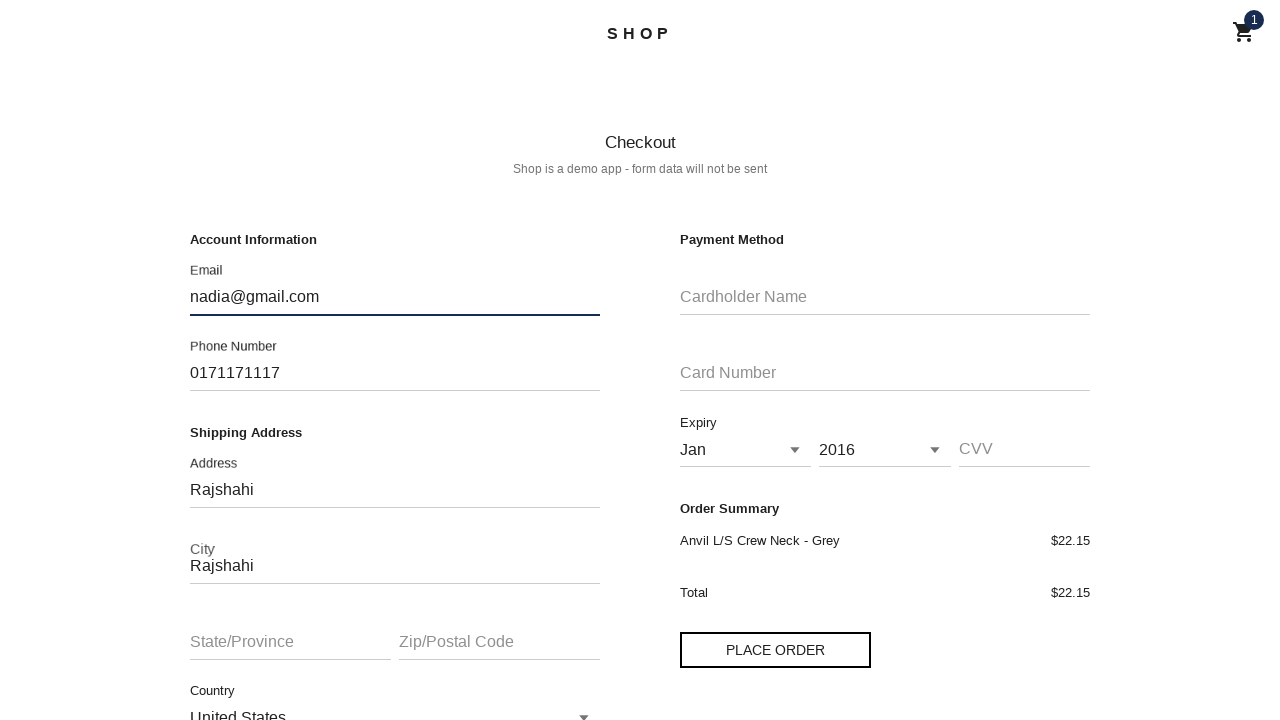

Filled state/province field with 'Natore'
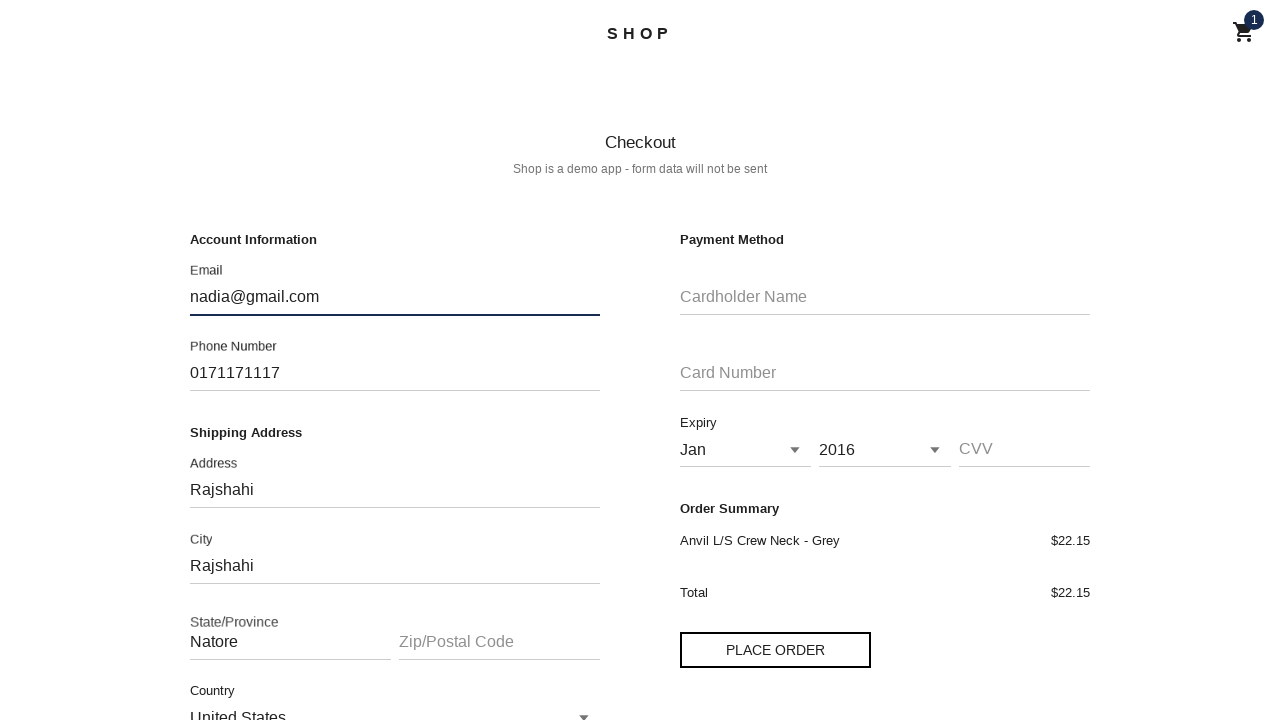

Filled zip/postal code field with '6000'
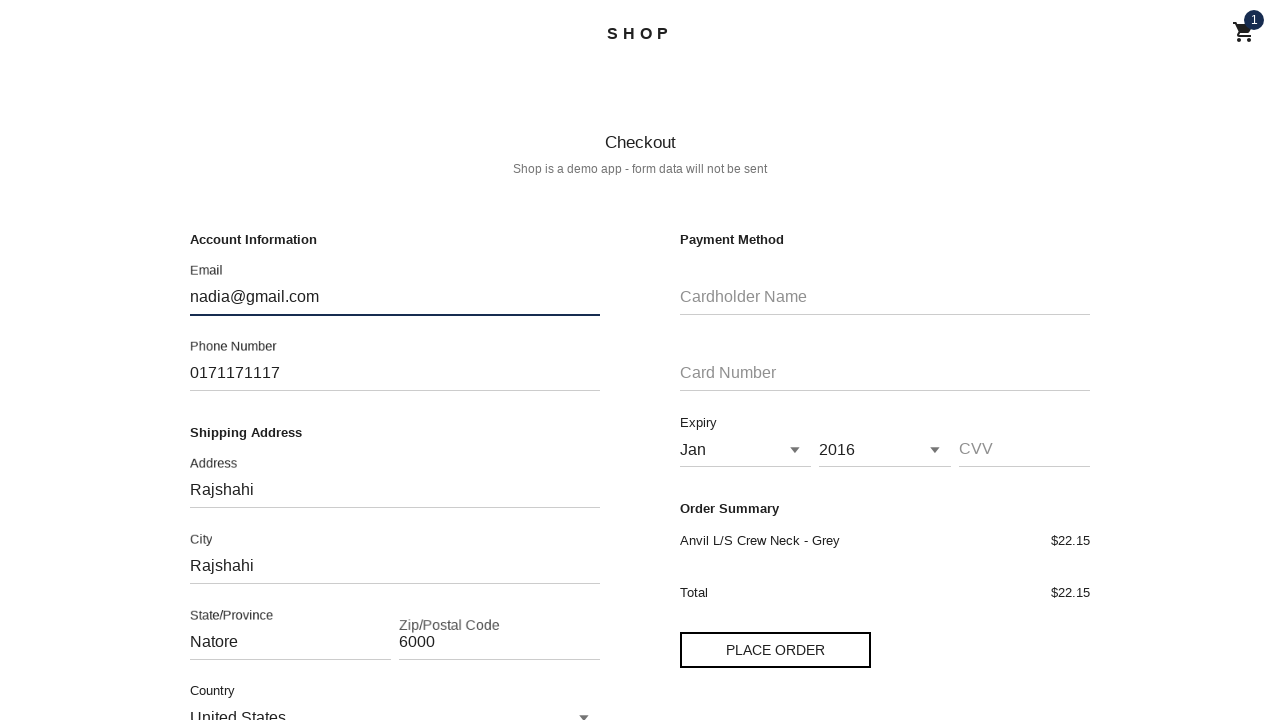

Filled cardholder name field with 'Diya'
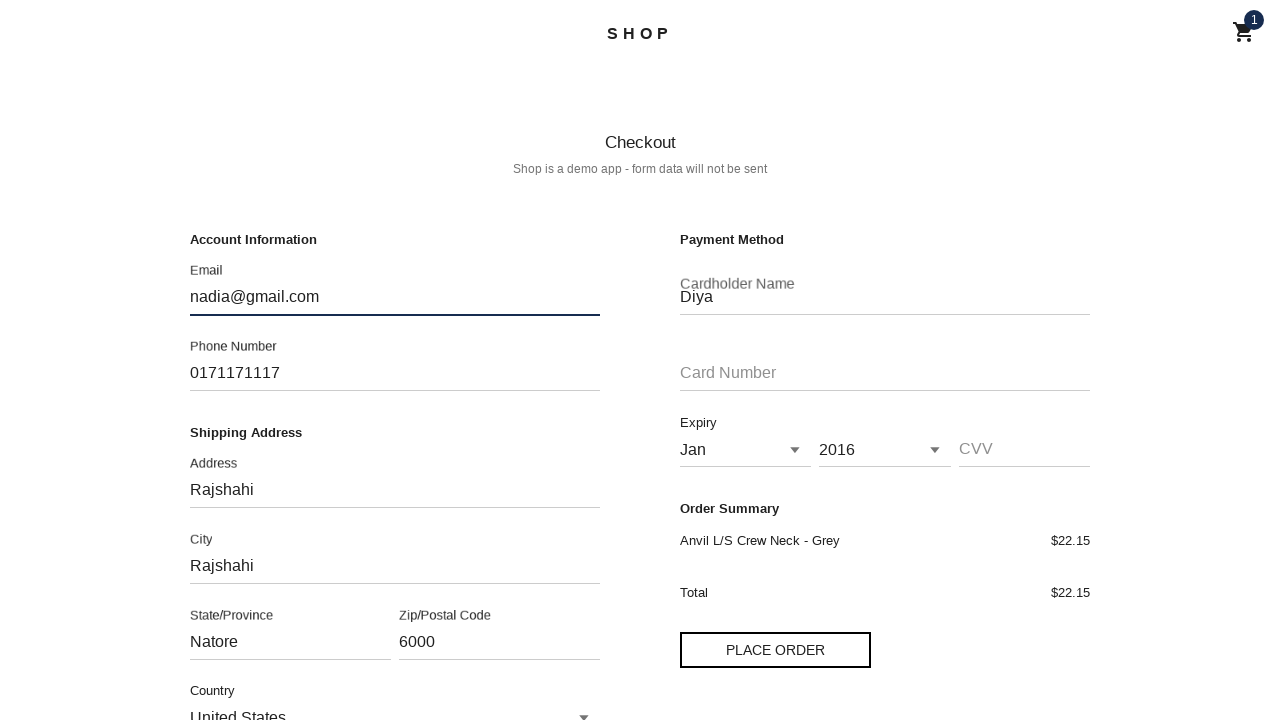

Filled card number field with '000000000011223'
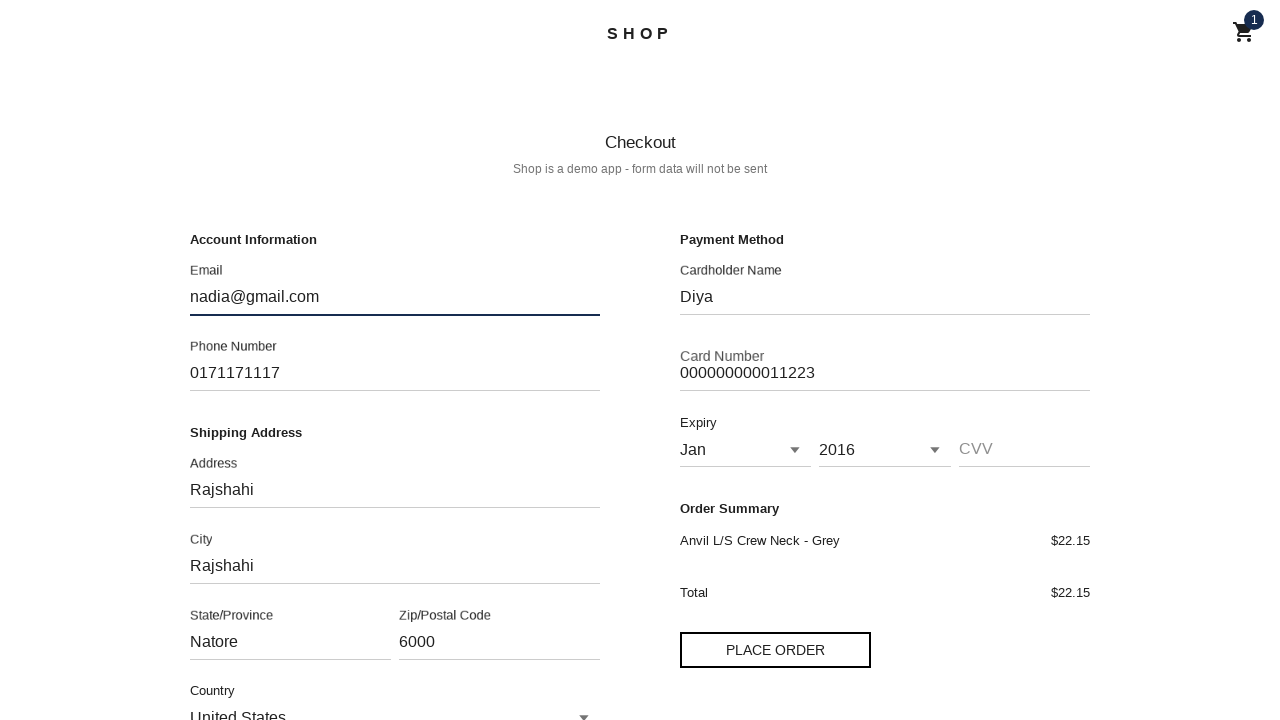

Filled CVV field with '9999'
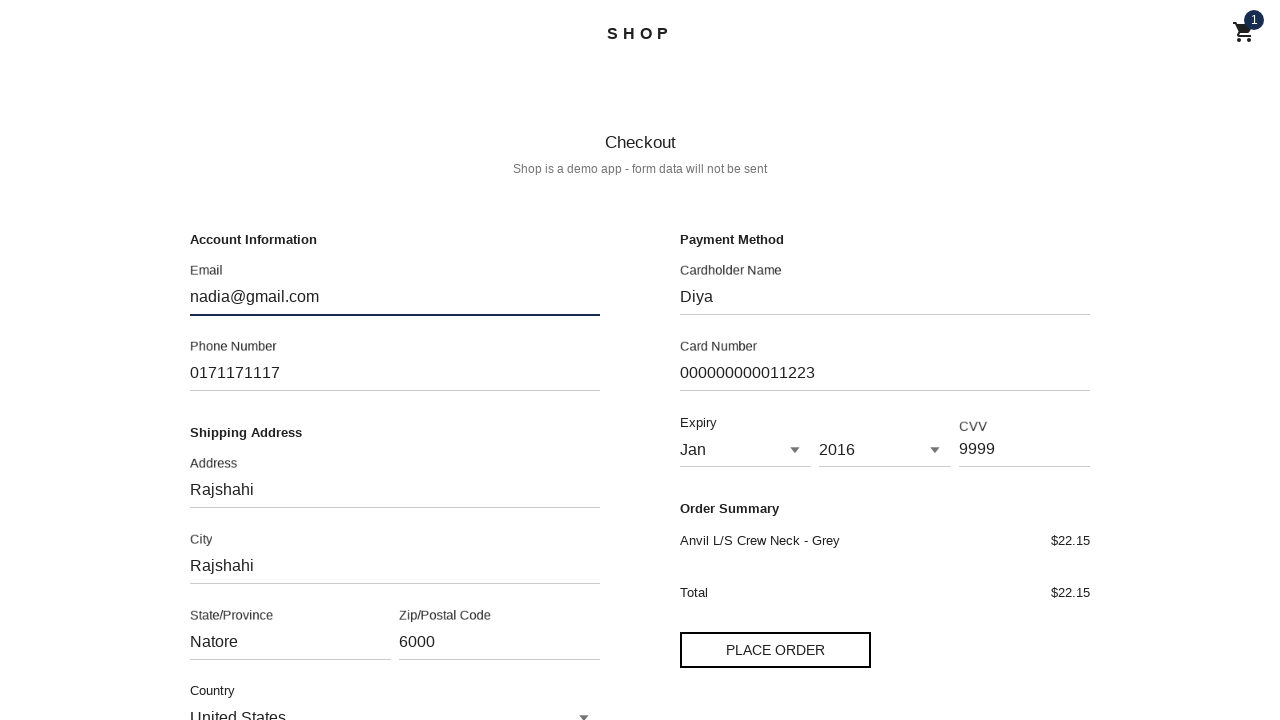

Scrolled down to view Place Order button
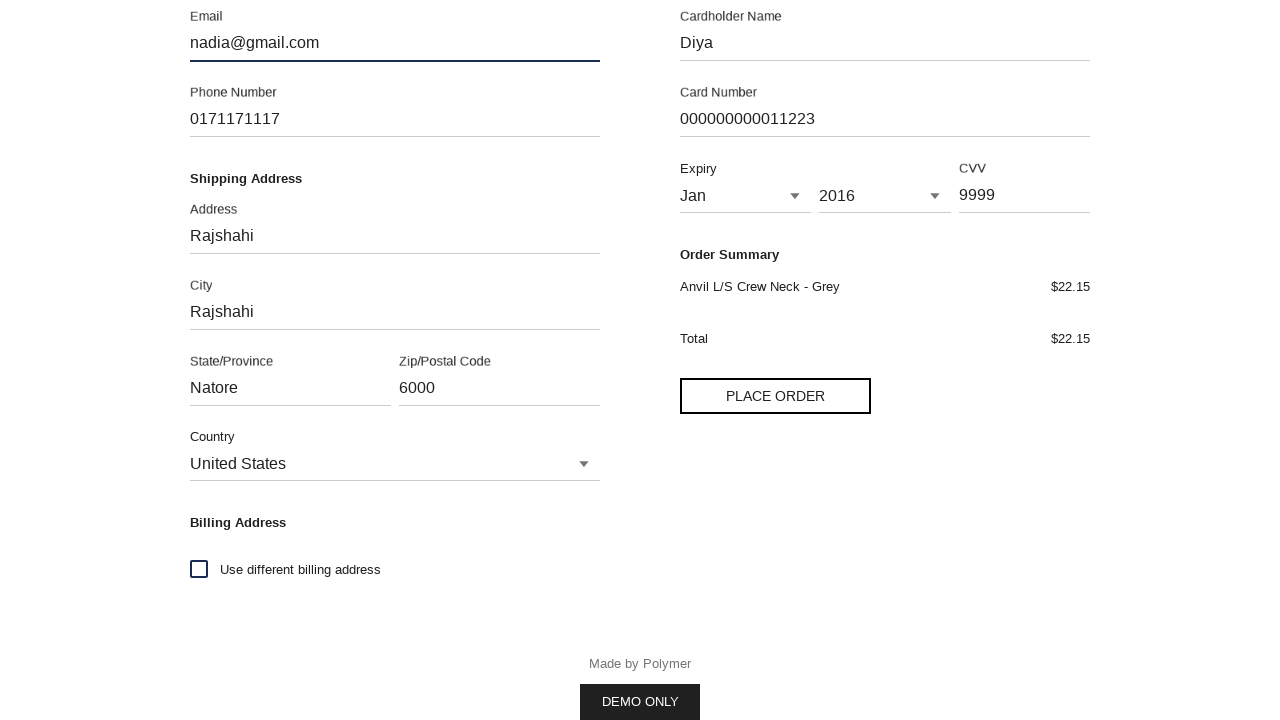

Clicked Place Order button to complete checkout
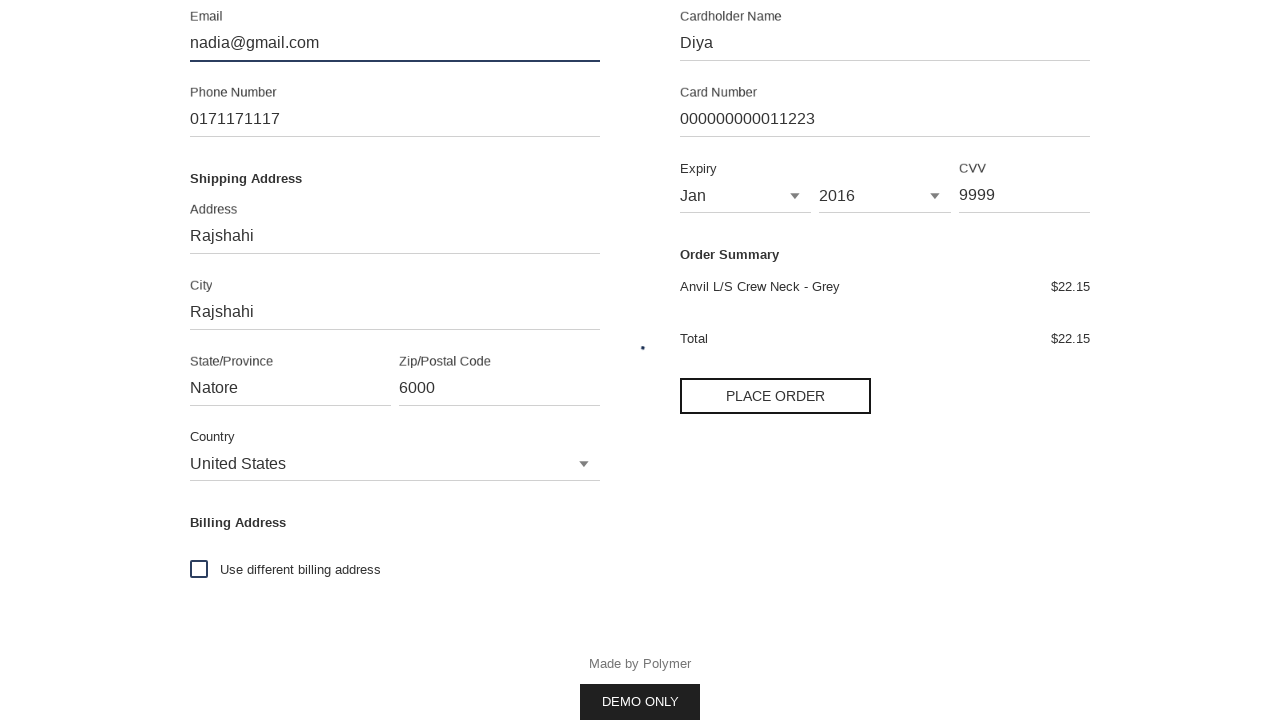

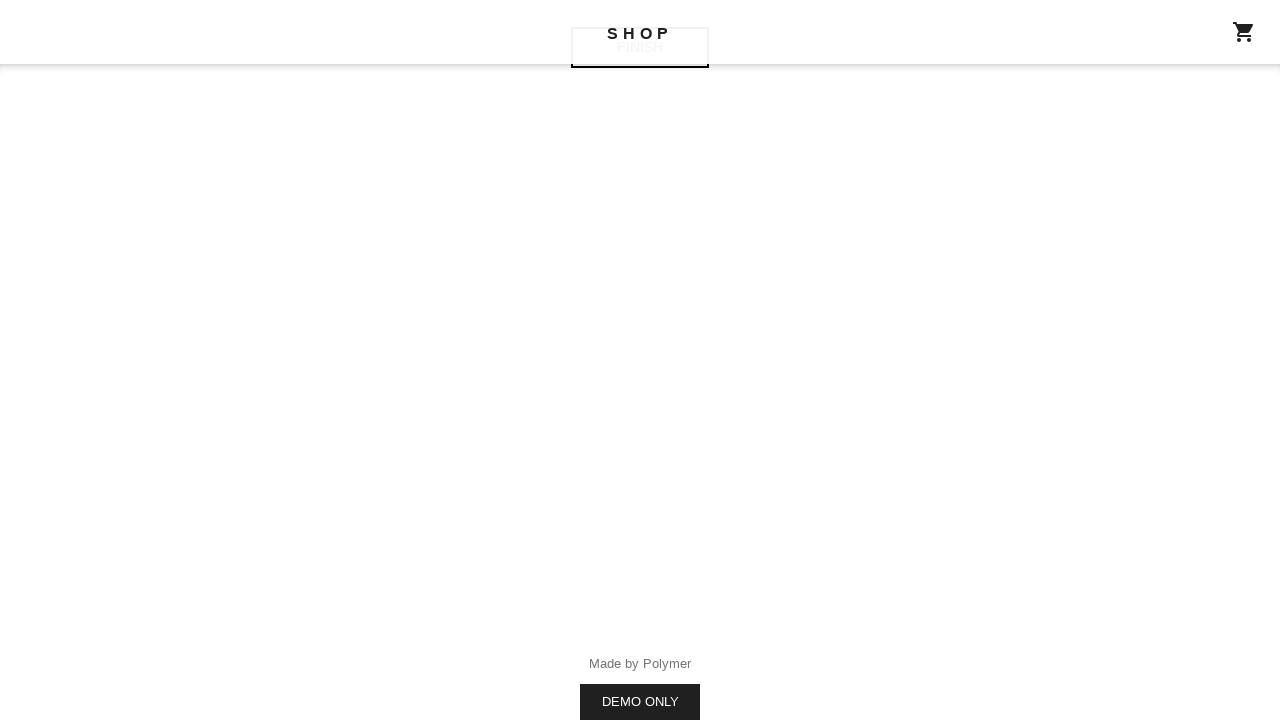